Tests JavaScript-based page scrolling by scrolling down 400 pixels and then scrolling back up 400 pixels on a demo form page.

Starting URL: https://demoqa.com/text-box

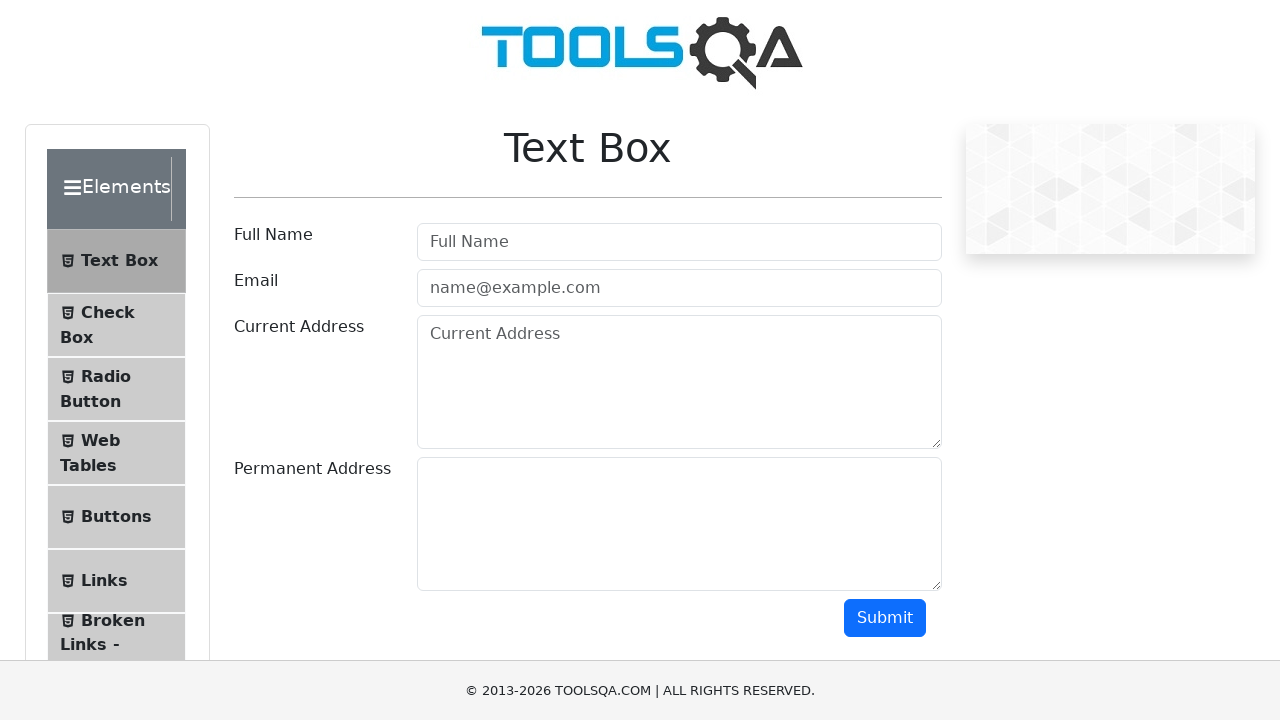

Navigated to demo form page at https://demoqa.com/text-box
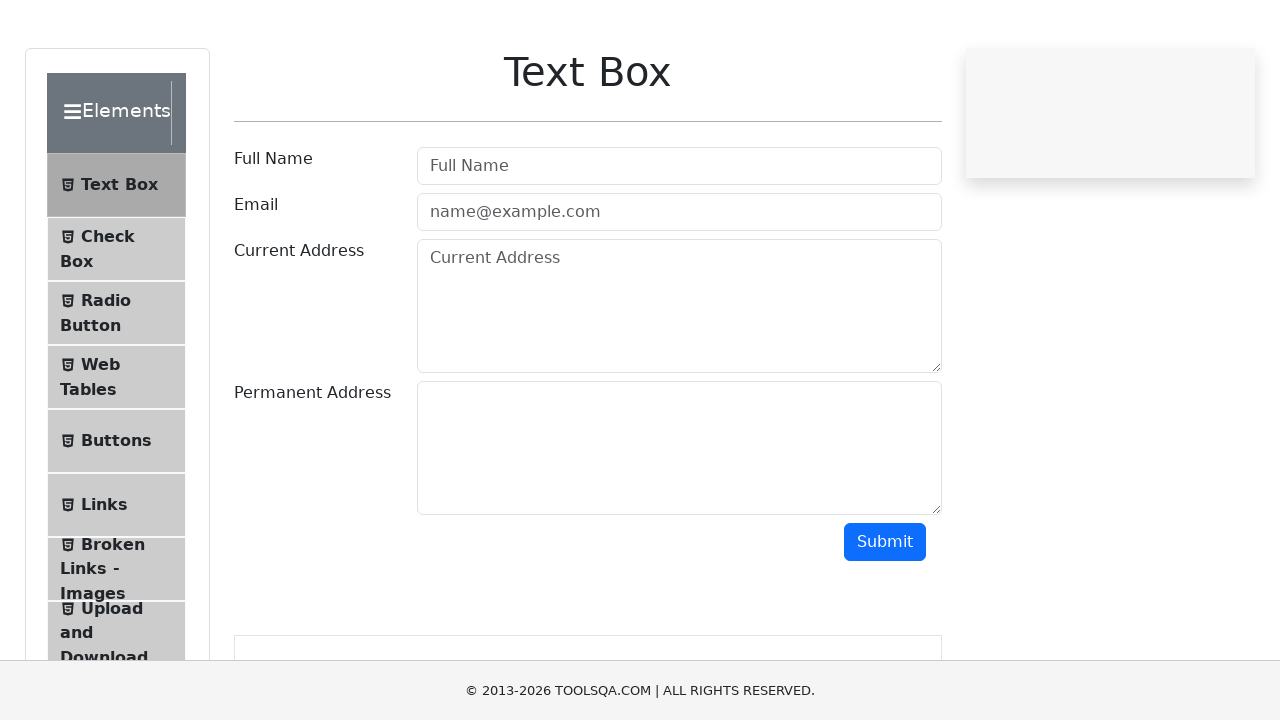

Scrolled down 400 pixels using JavaScript
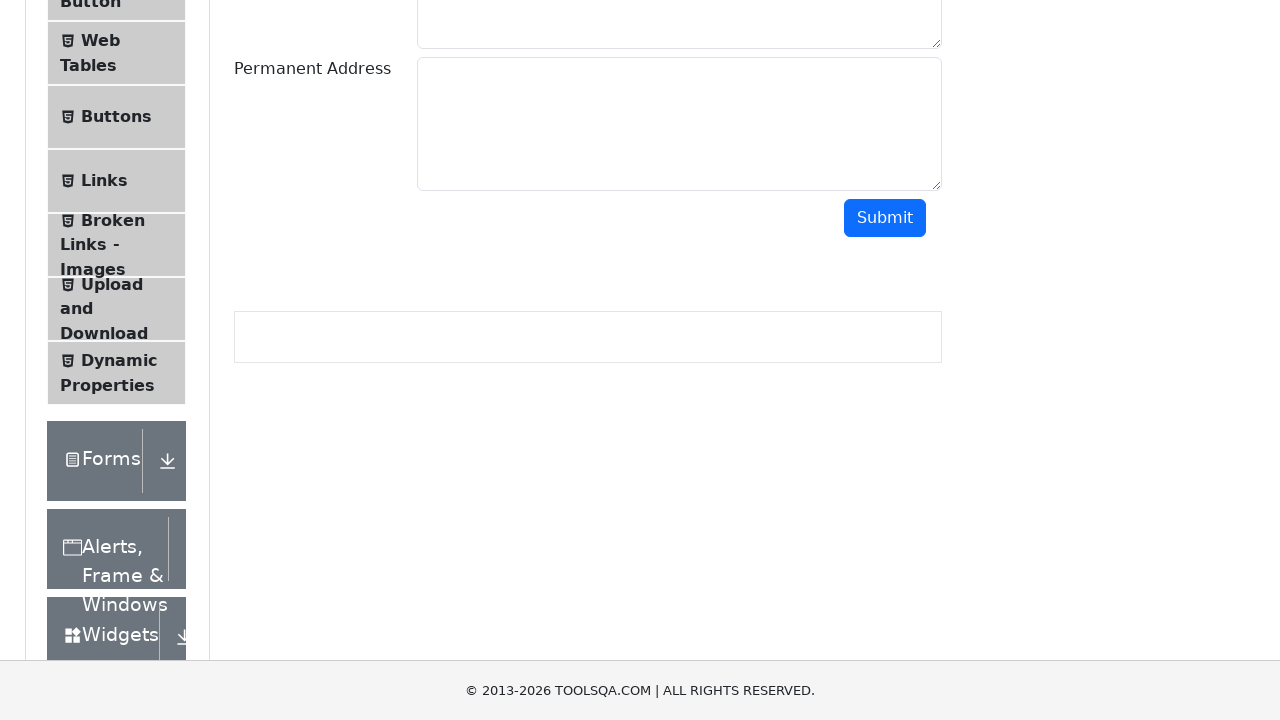

Waited 2 seconds to observe scroll position
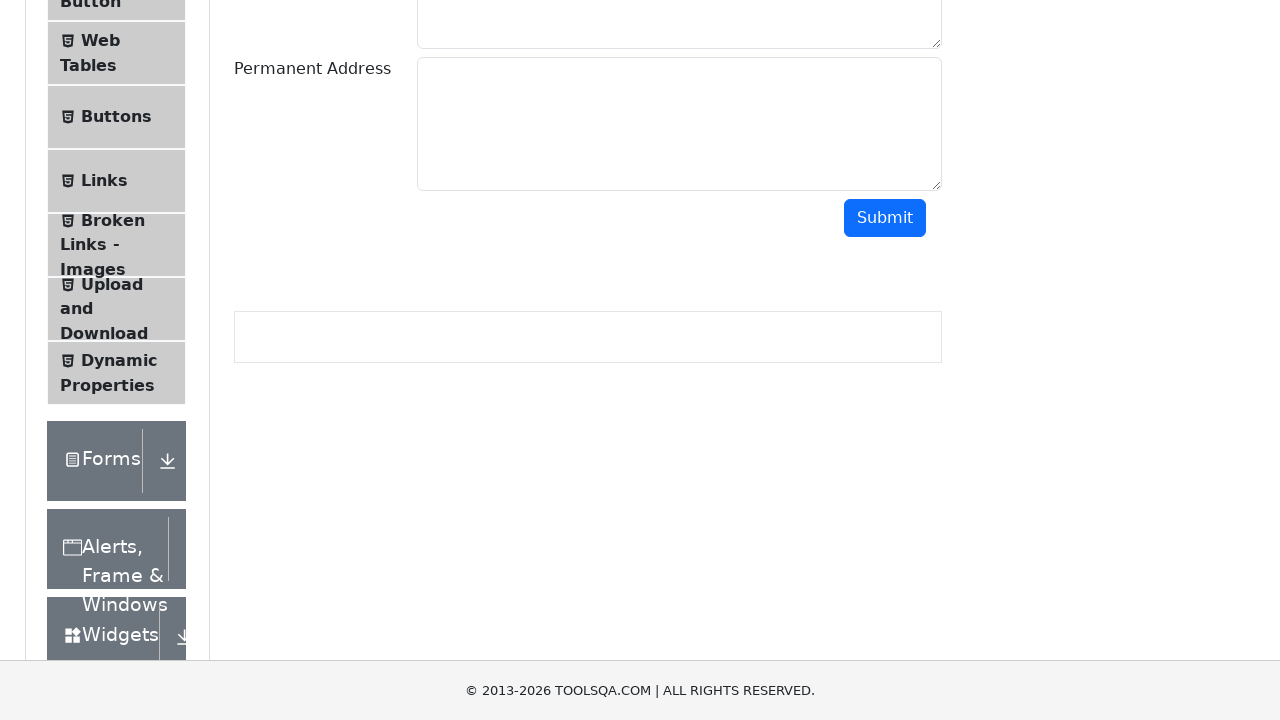

Scrolled back up 400 pixels using JavaScript
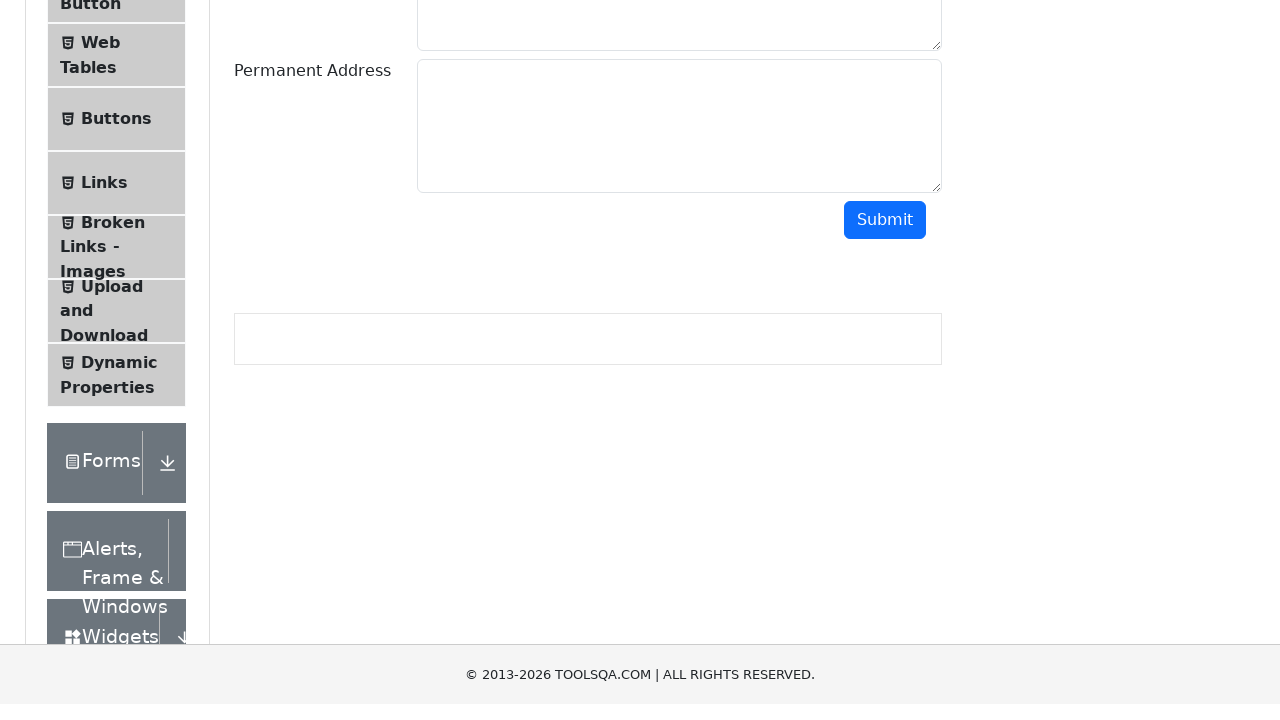

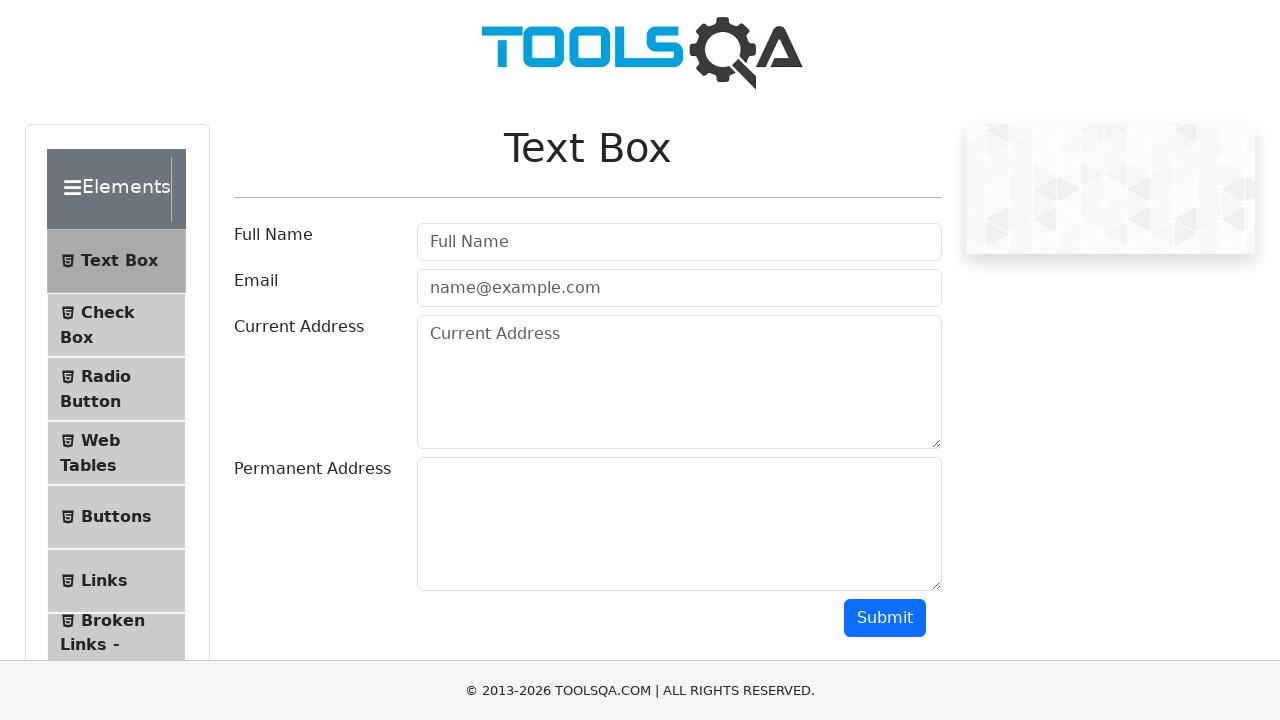